Tests dynamic form controls by clicking Enable button and waiting for input field to become interactive

Starting URL: https://the-internet.herokuapp.com/dynamic_controls

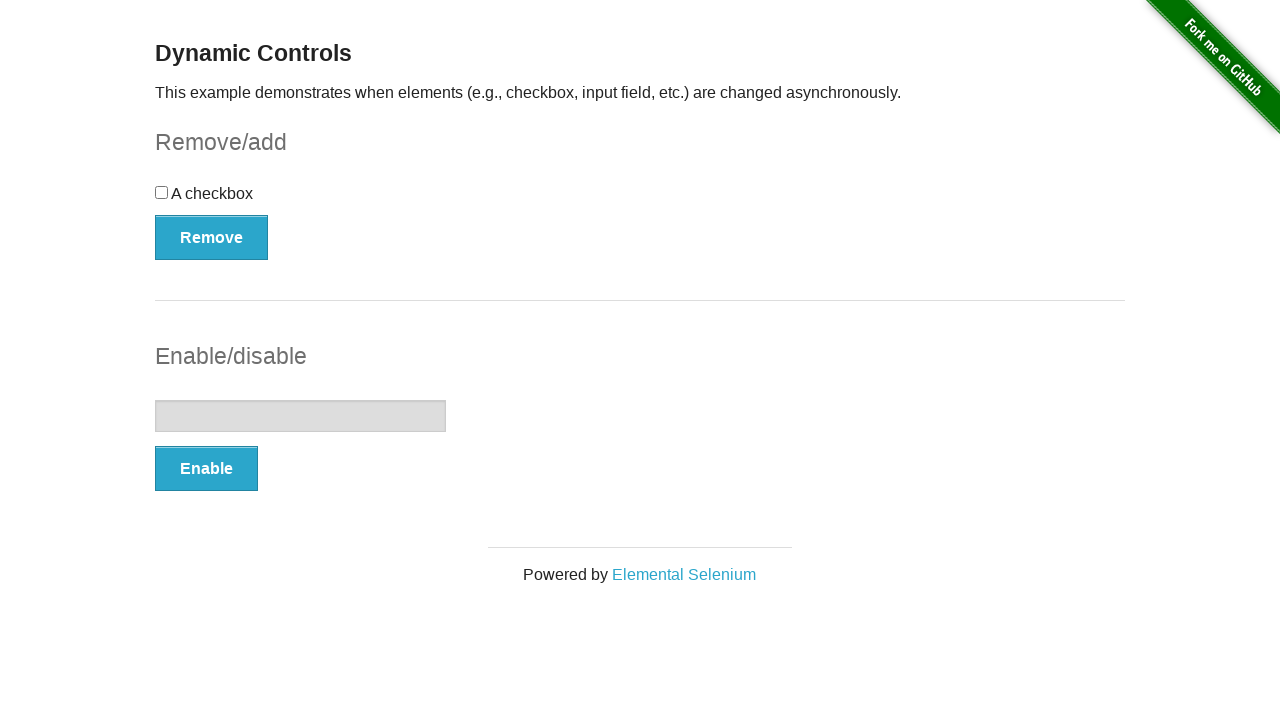

Clicked Enable button to make input field interactive at (206, 469) on xpath=//button[text()='Enable']
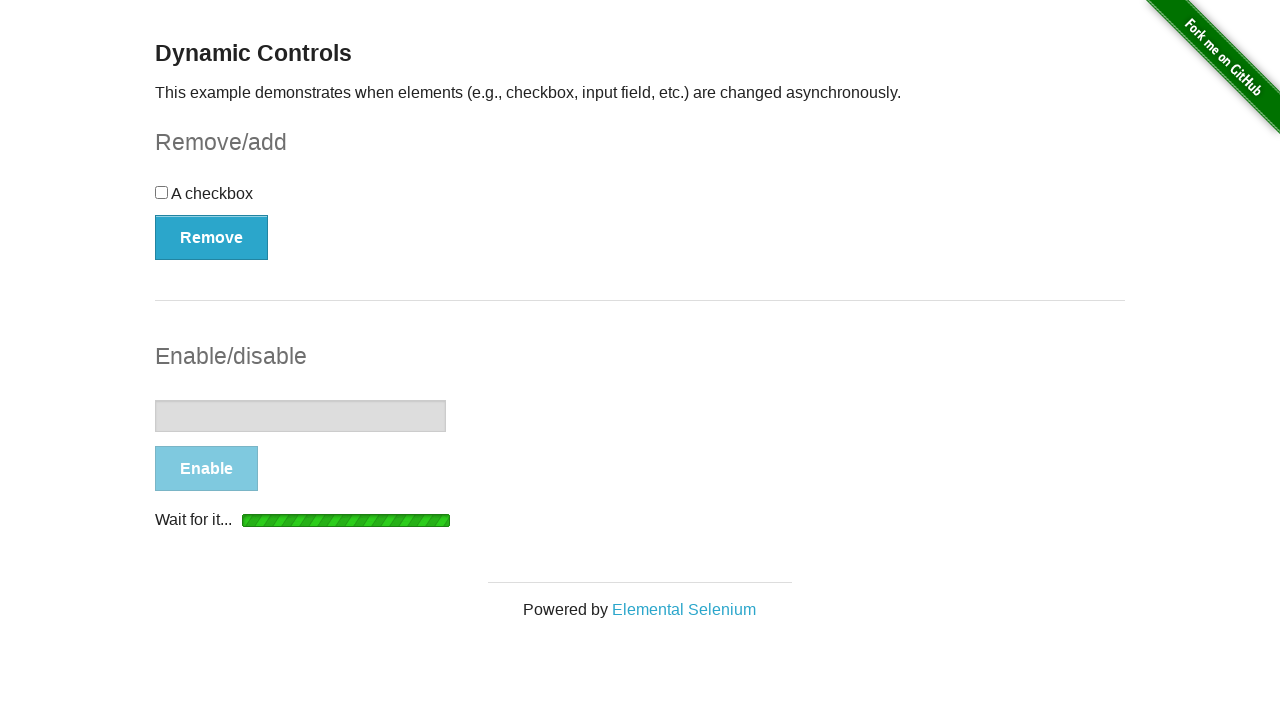

Input field element is now attached to the DOM
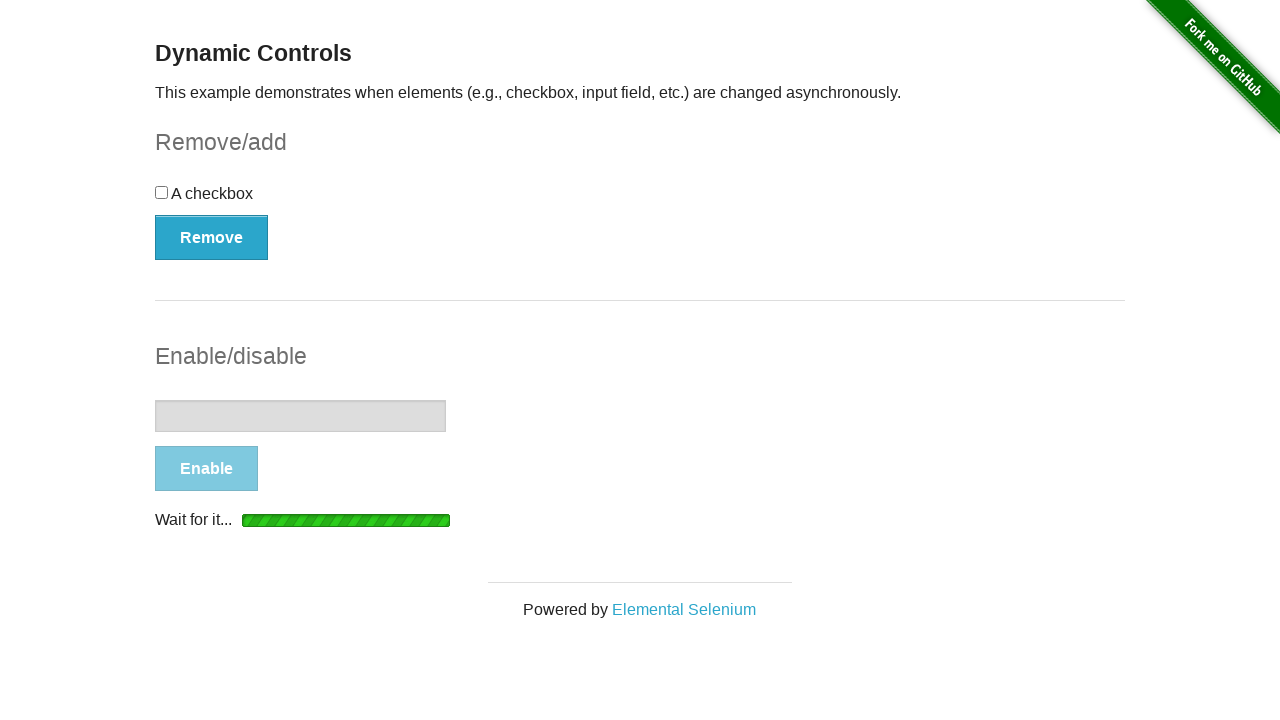

Input field is now enabled and interactive
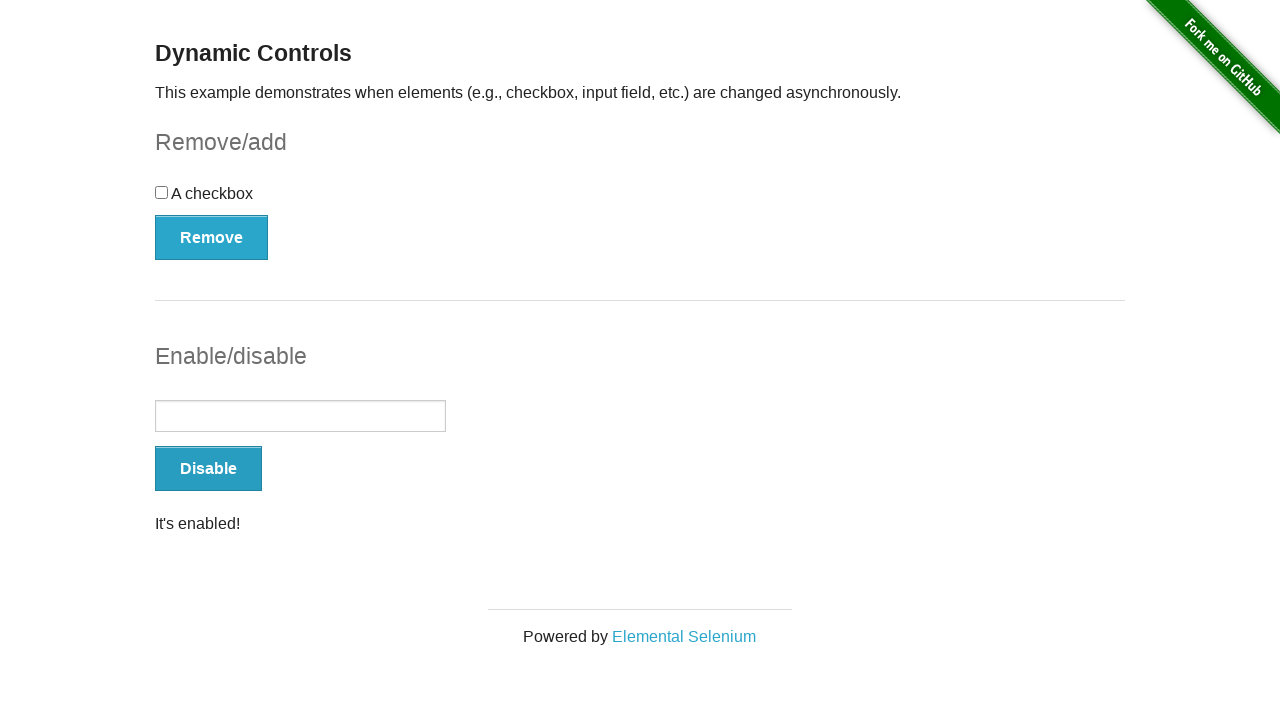

Filled input field with 'B5 is here now' on input[type='text']
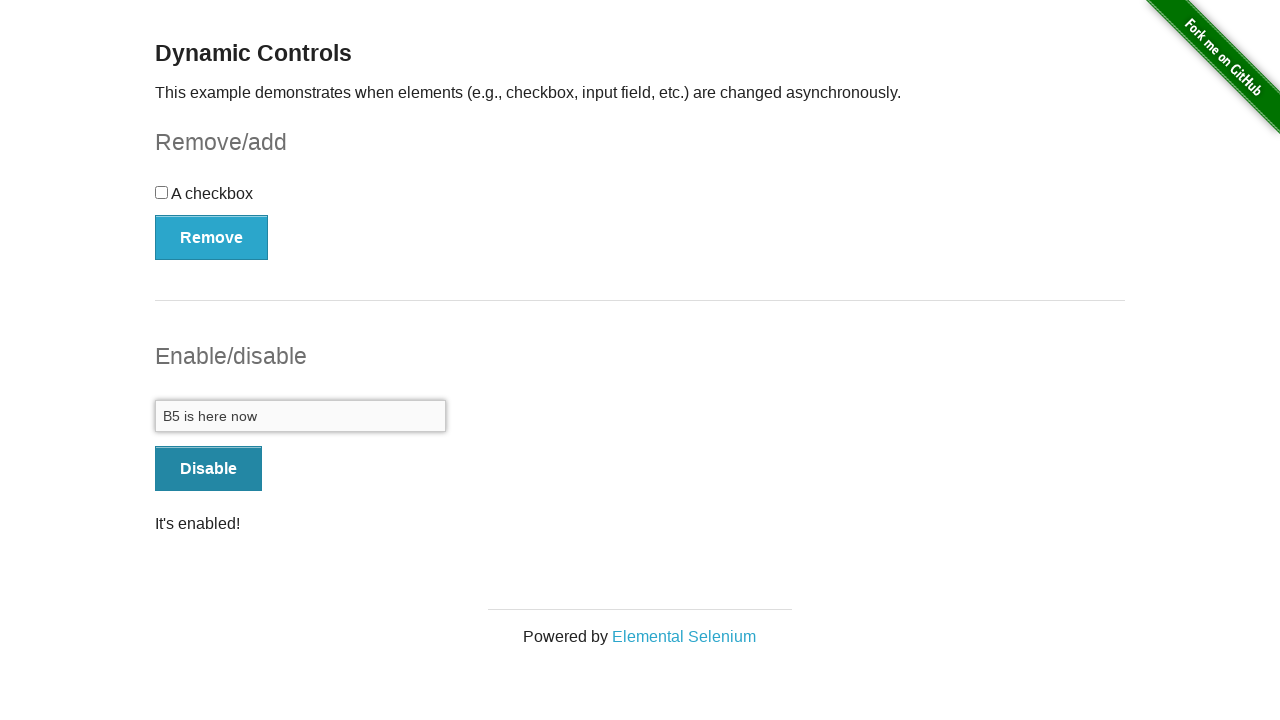

Located success message element
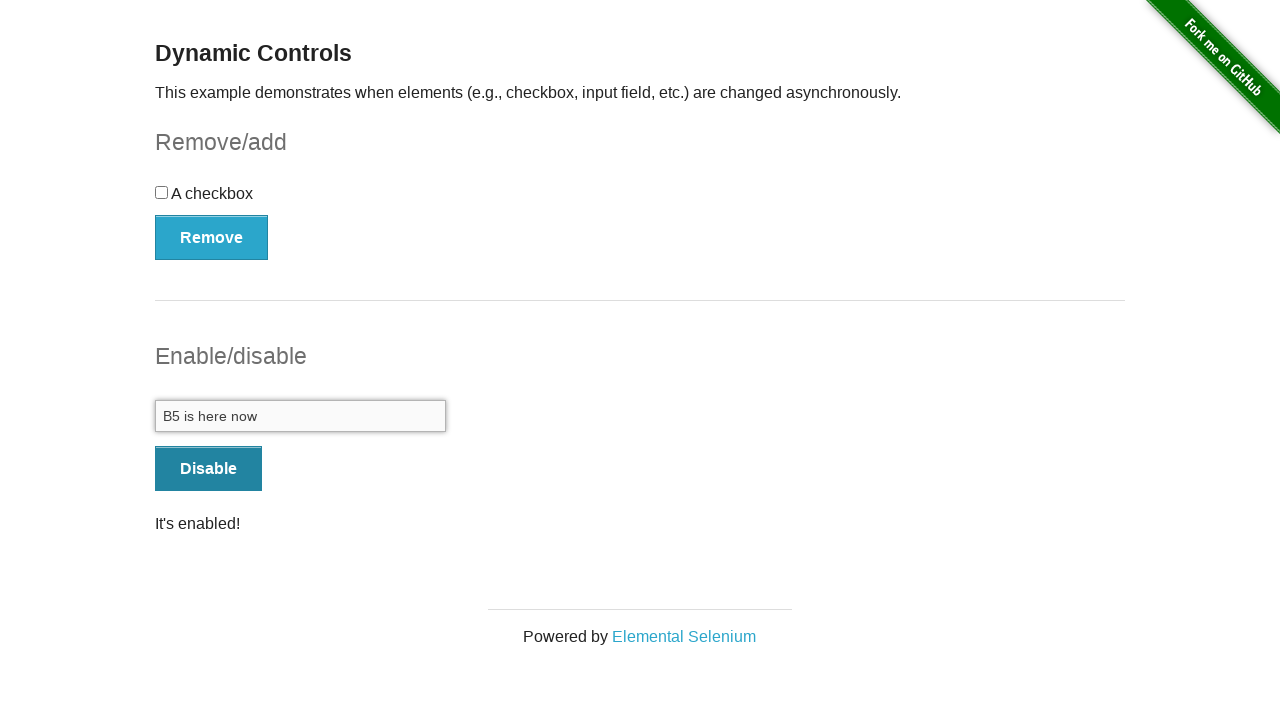

Verified success message displays 'It's enabled!'
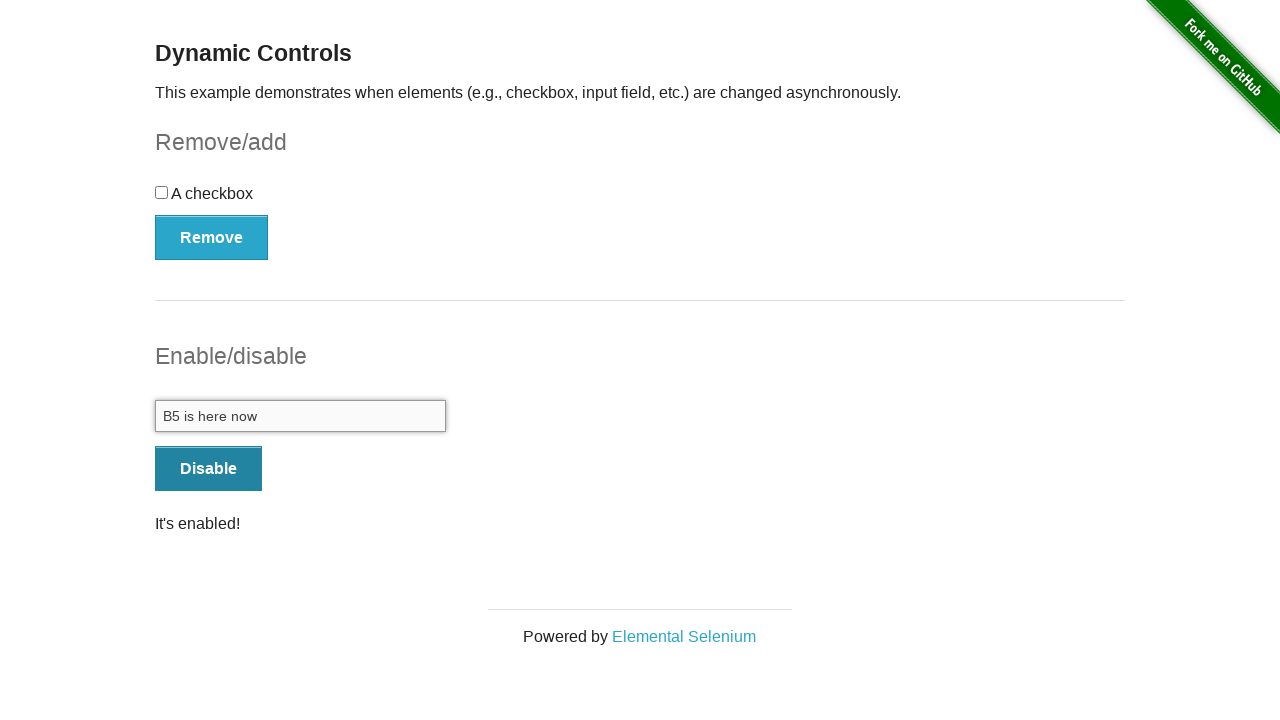

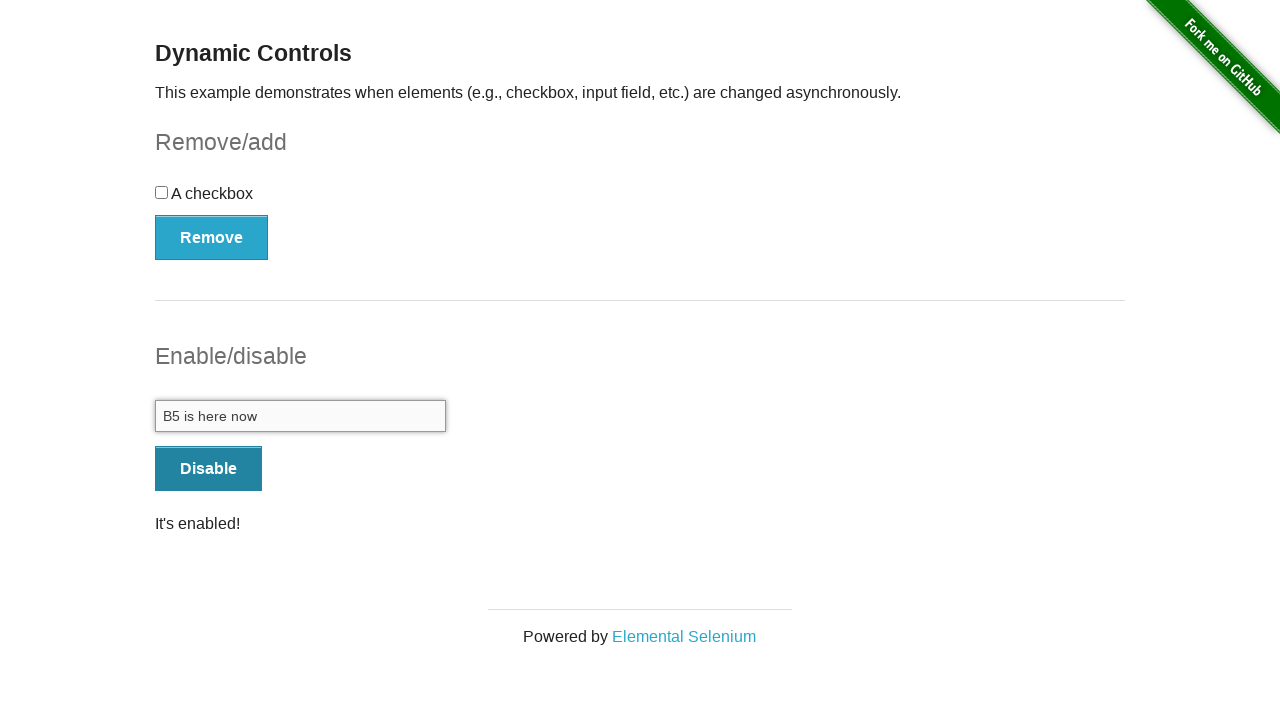